Tests drag and drop functionality using low-level mouse actions to drag column A to column B and verify the swap

Starting URL: https://the-internet.herokuapp.com/drag_and_drop

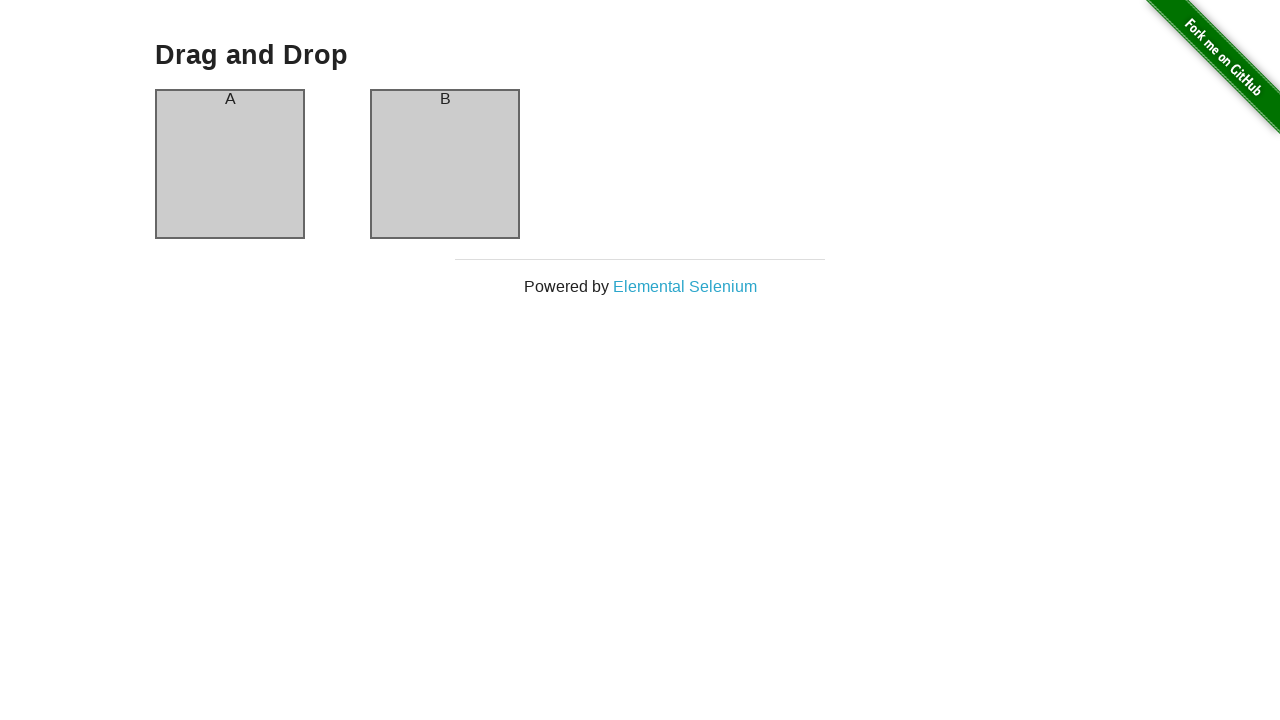

Waited for column A element to load
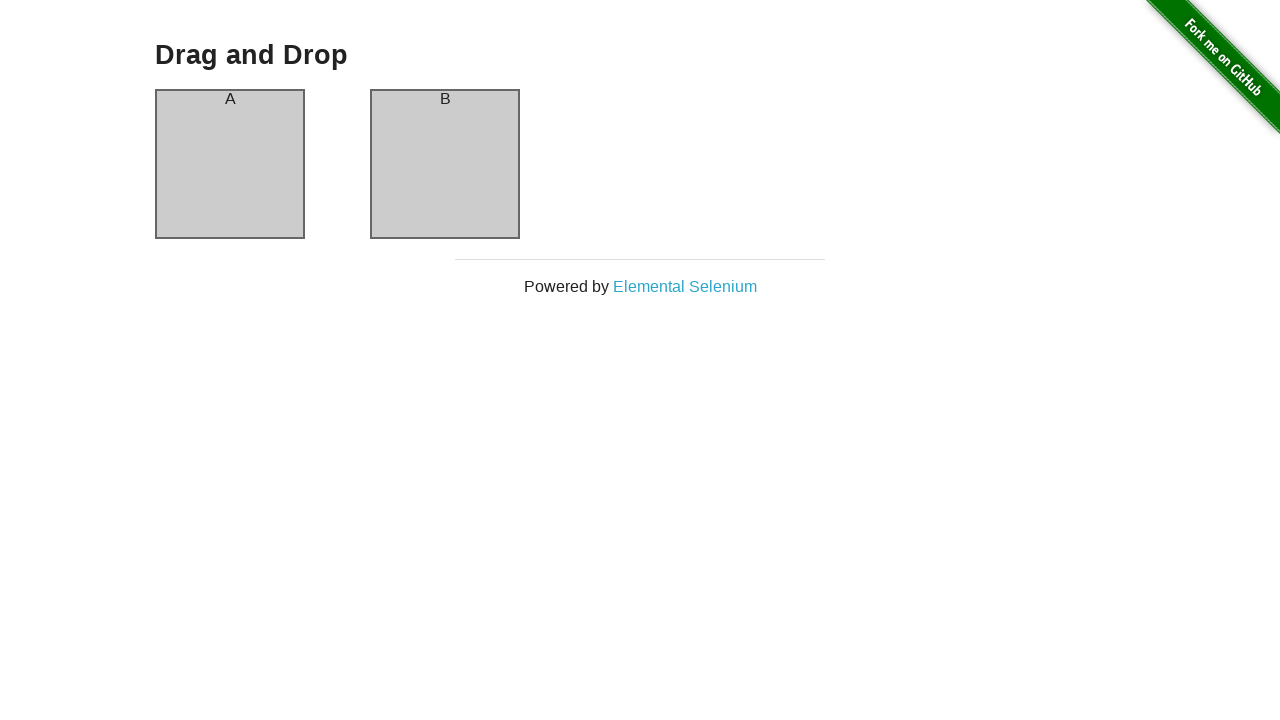

Verified column A contains text 'A'
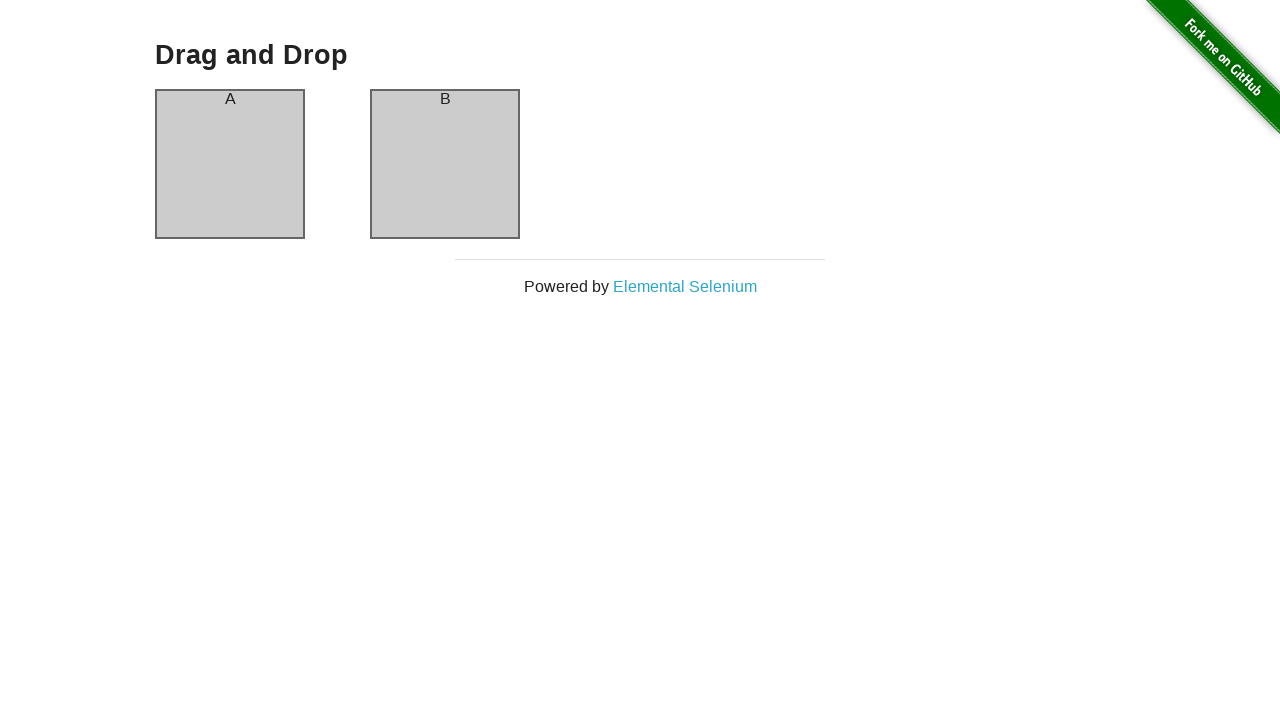

Verified column B contains text 'B'
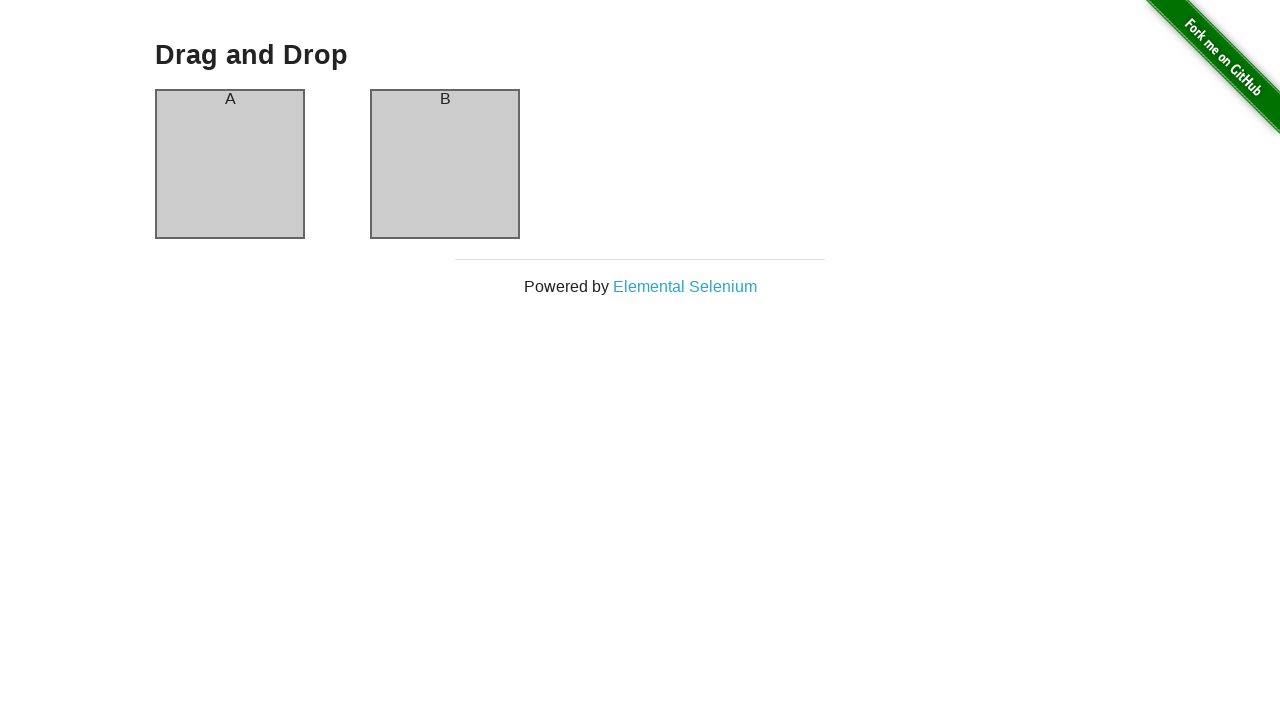

Located column A element
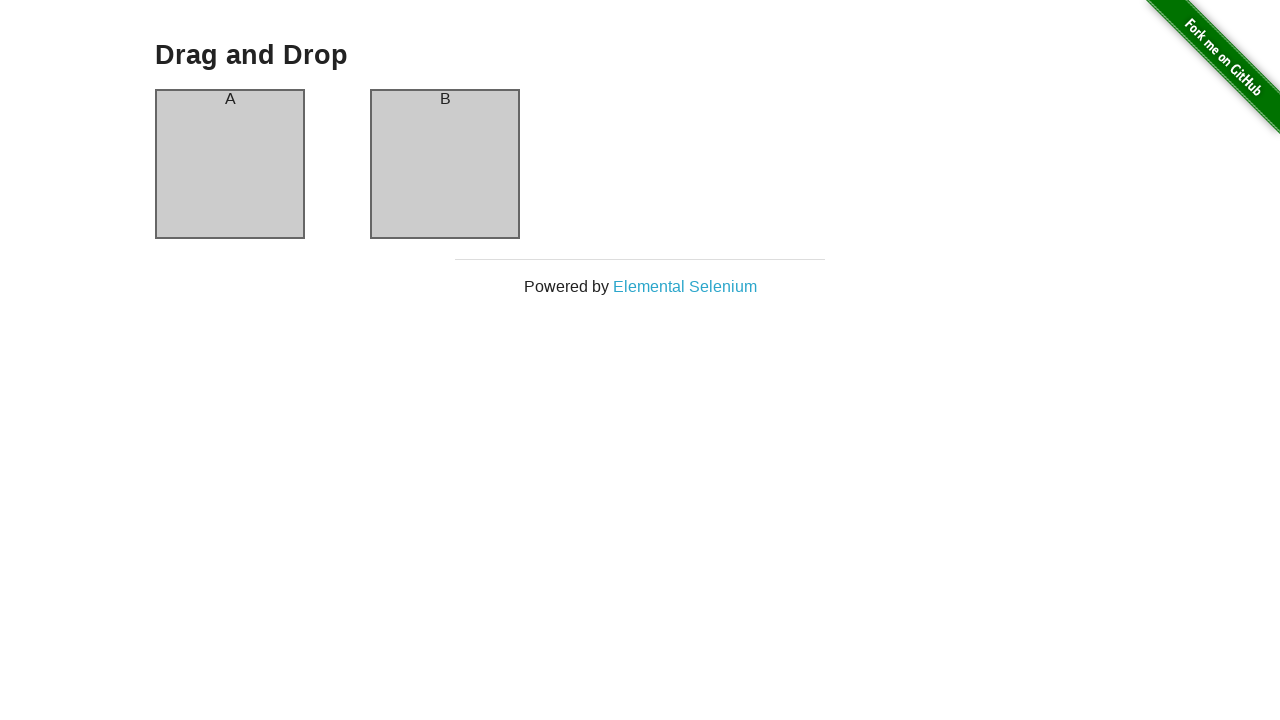

Located column B element
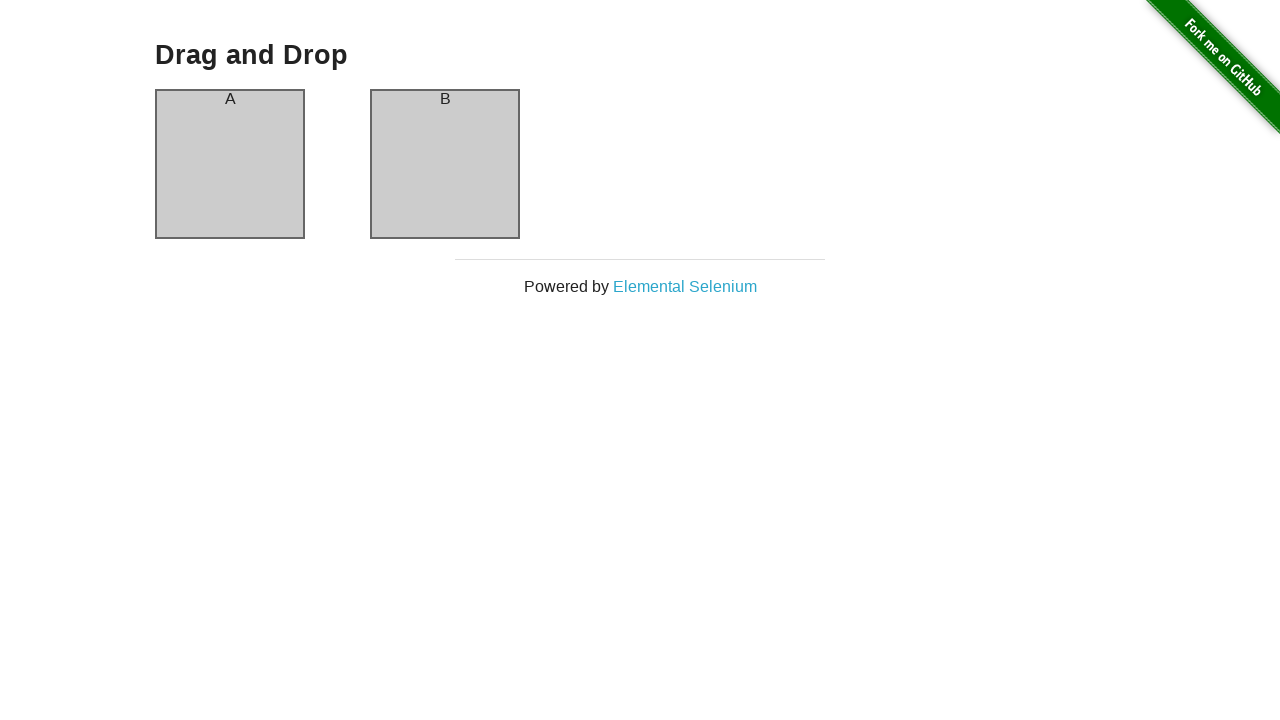

Retrieved bounding box for column A
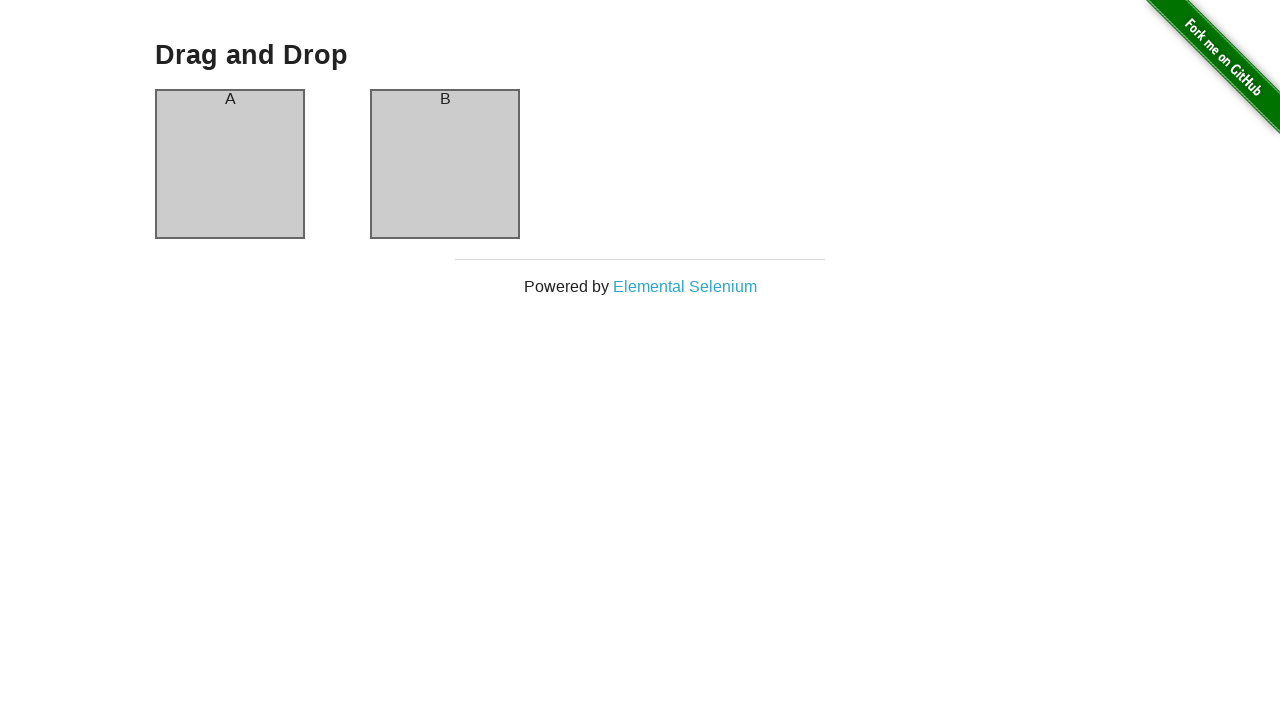

Retrieved bounding box for column B
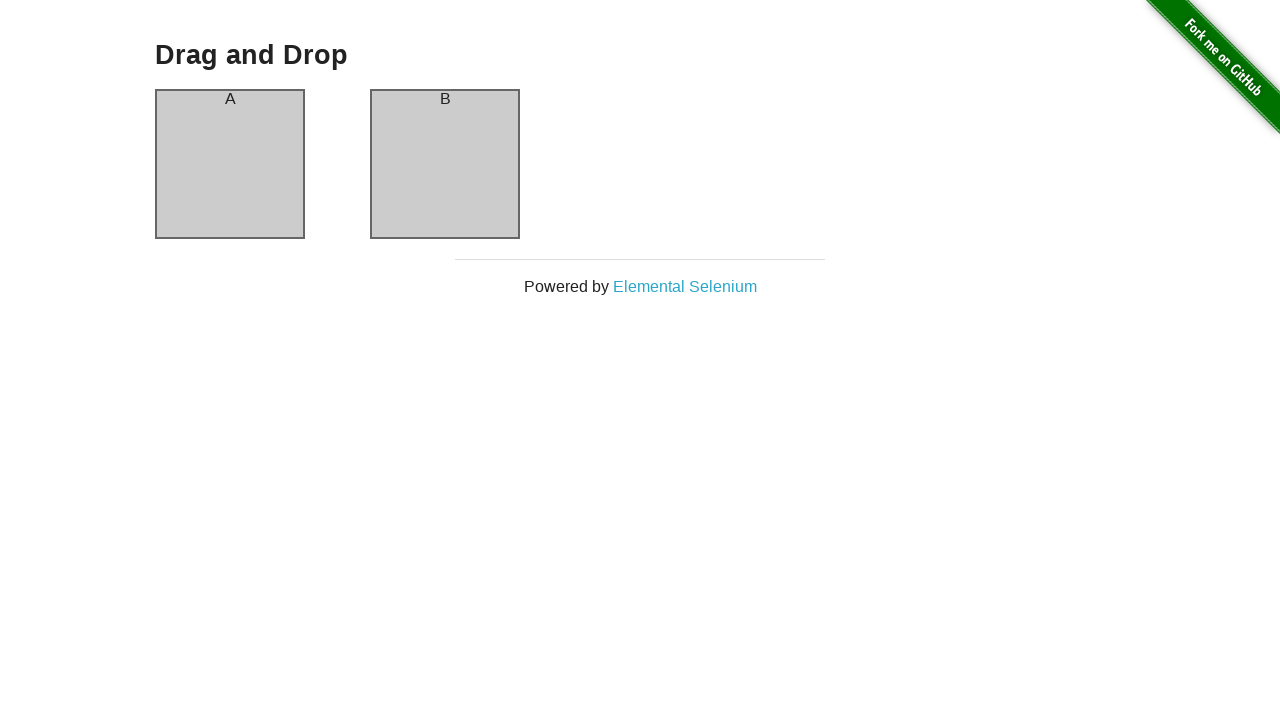

Moved mouse to center of column A at (230, 164)
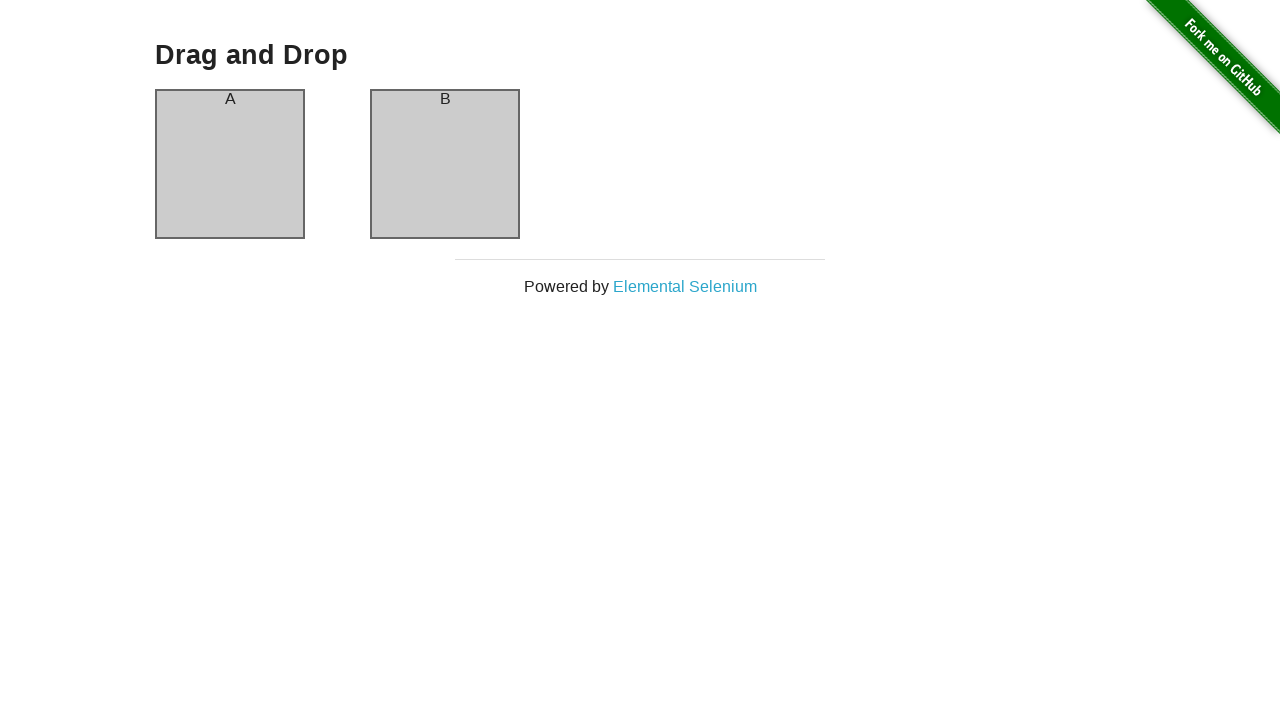

Pressed down mouse button to start drag at (230, 164)
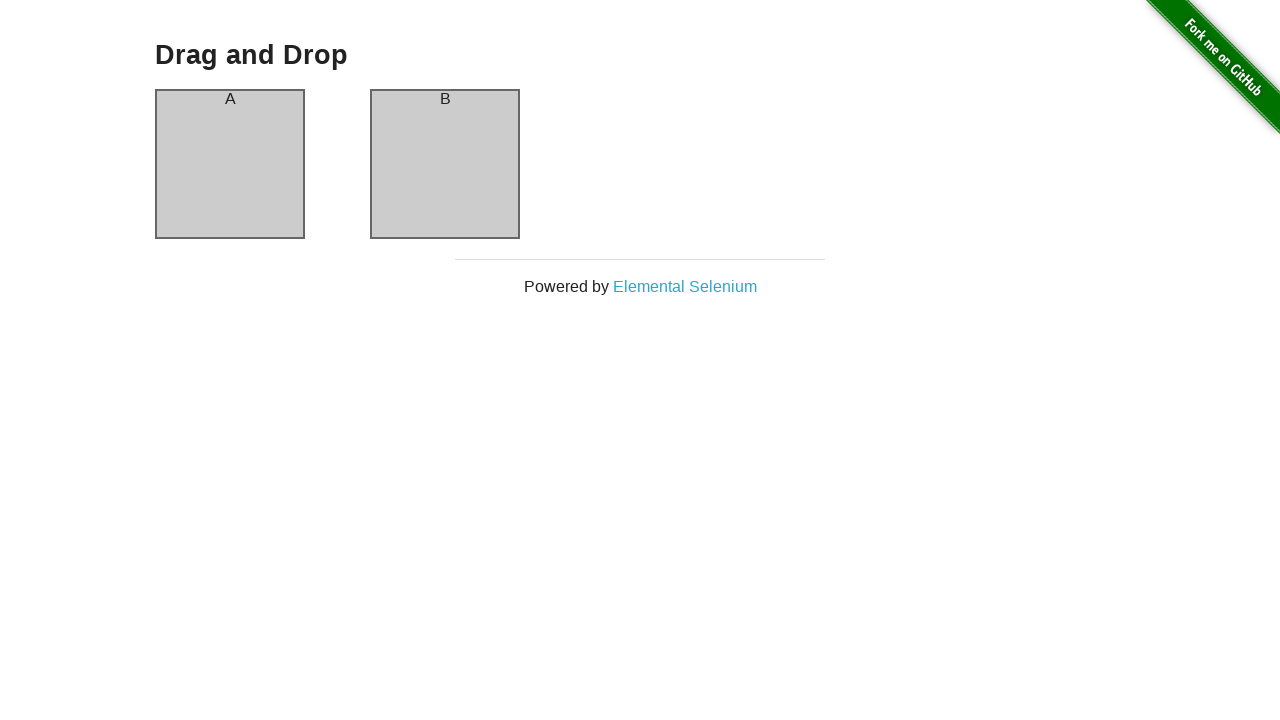

Dragged mouse to center of column B at (445, 164)
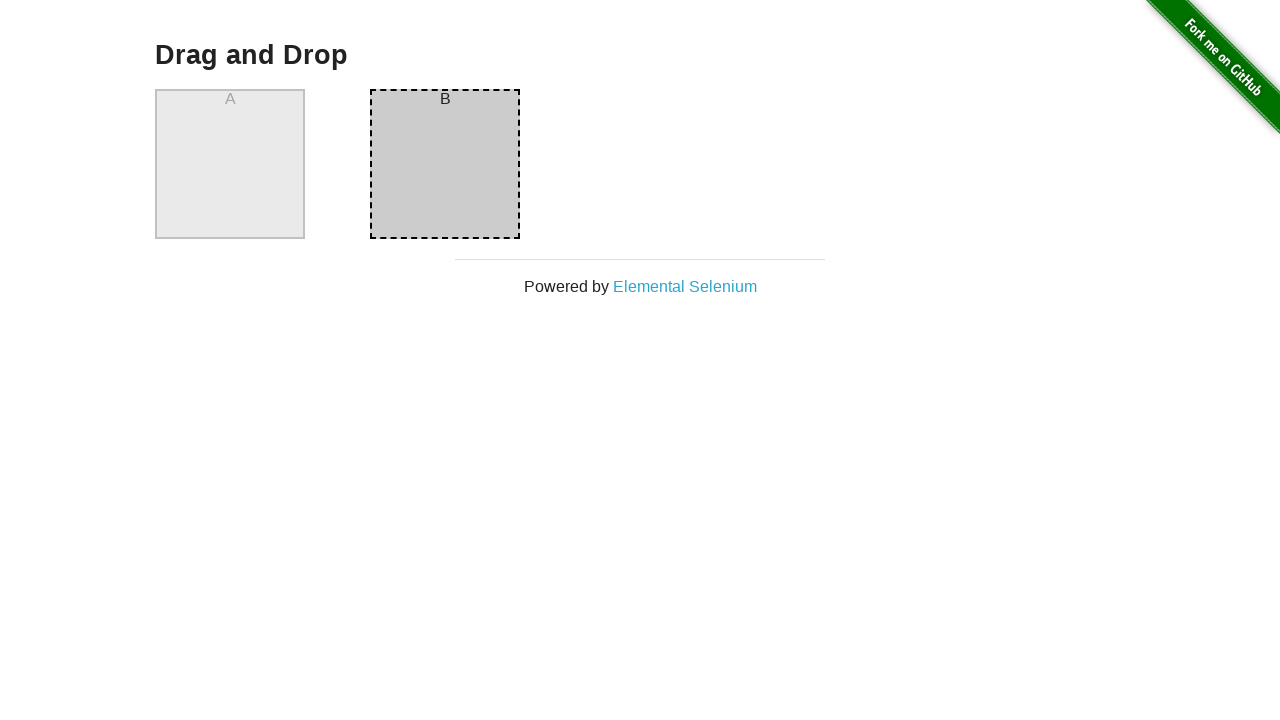

Released mouse button to complete drag and drop at (445, 164)
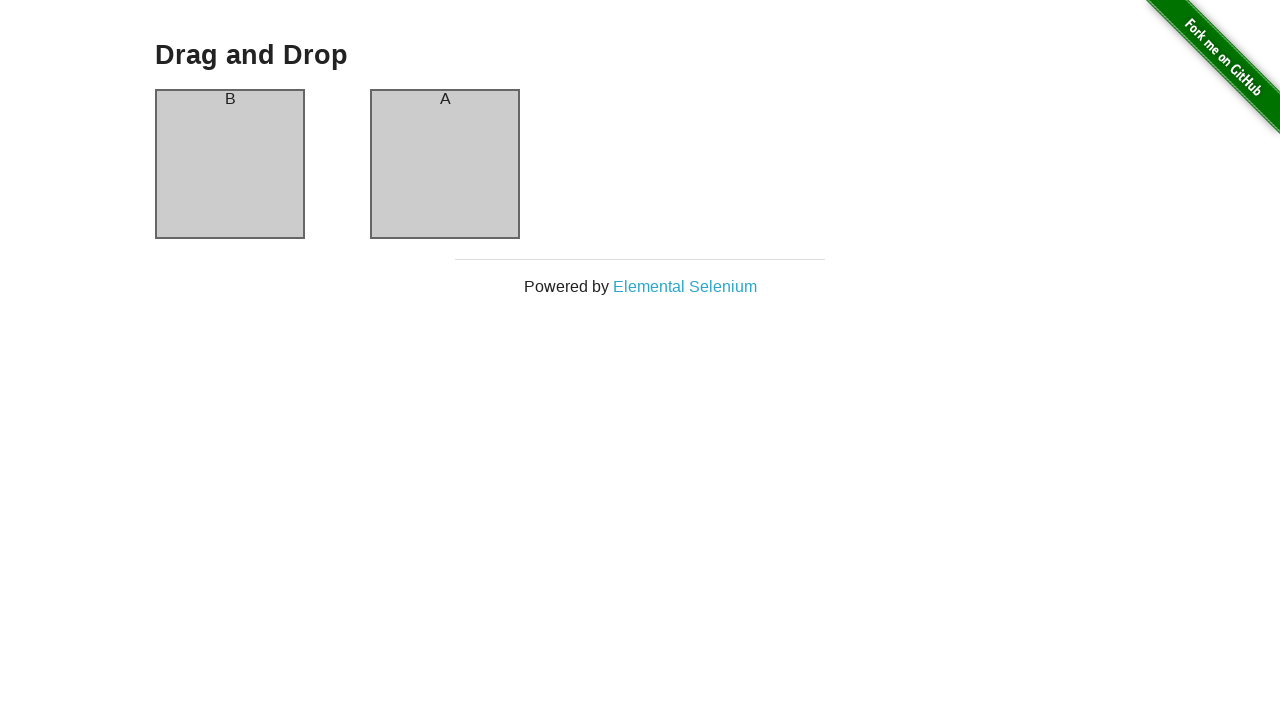

Verified column A now contains text 'B' after swap
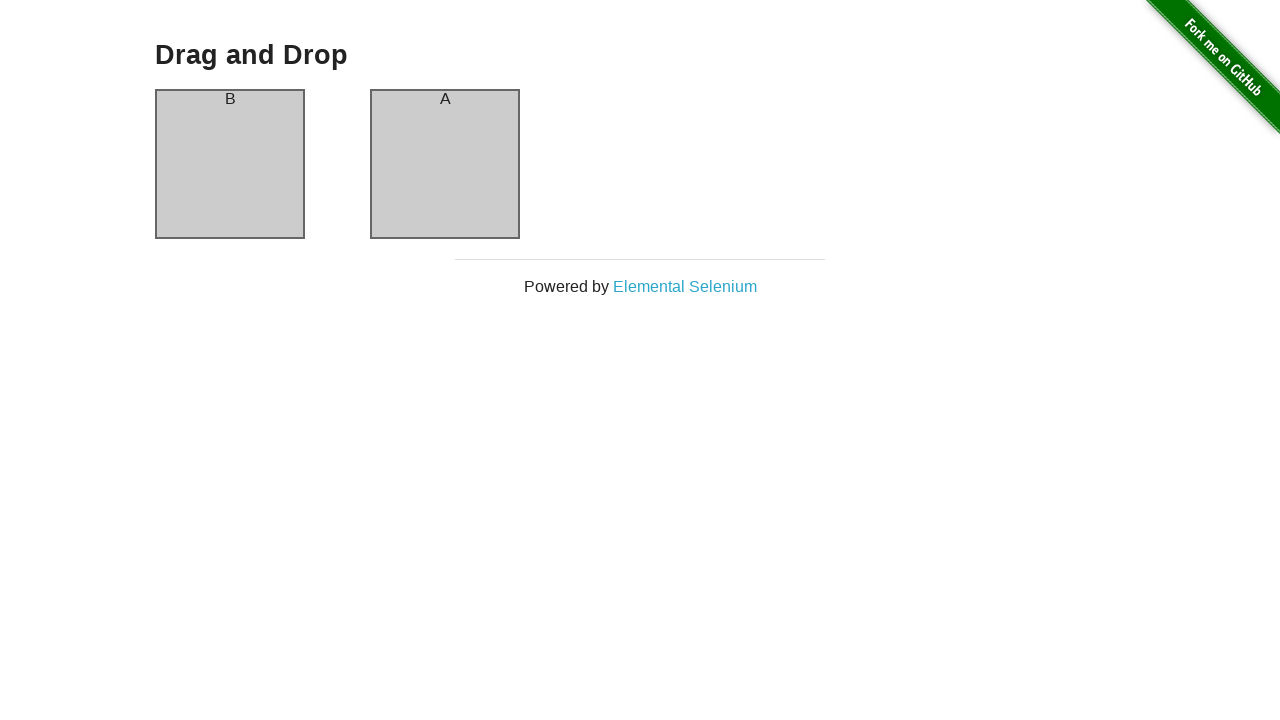

Verified column B now contains text 'A' after swap
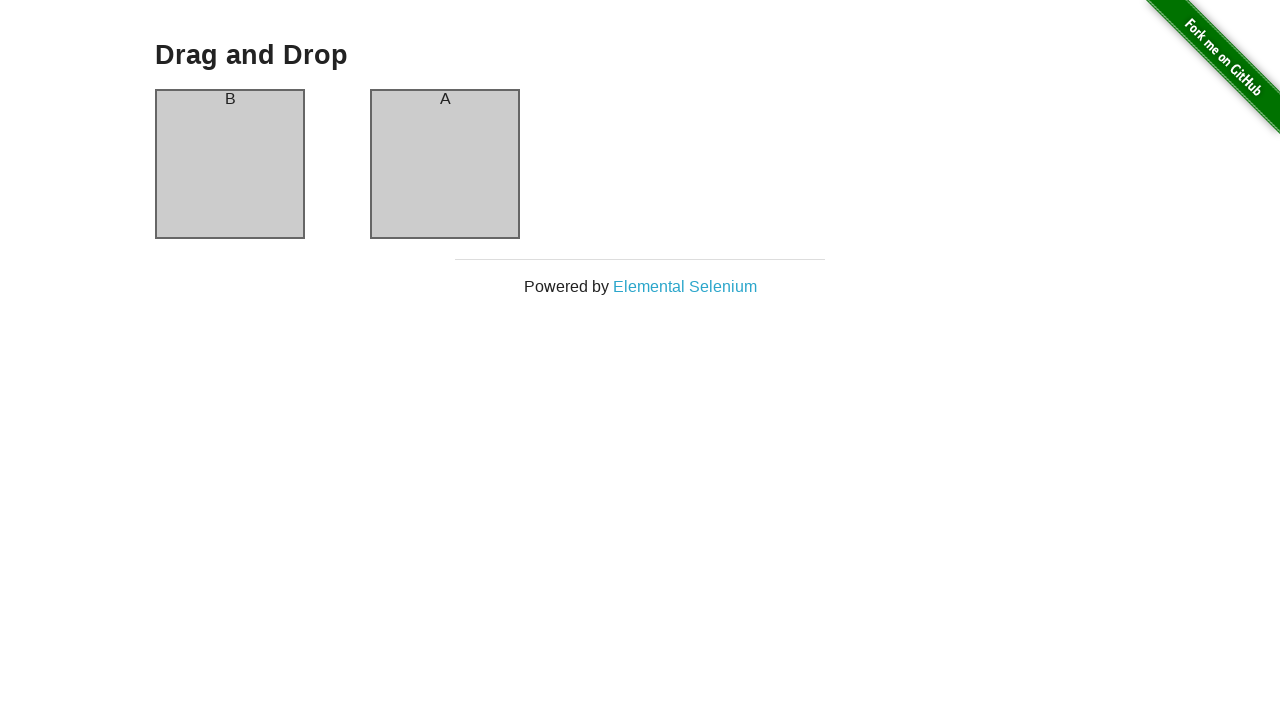

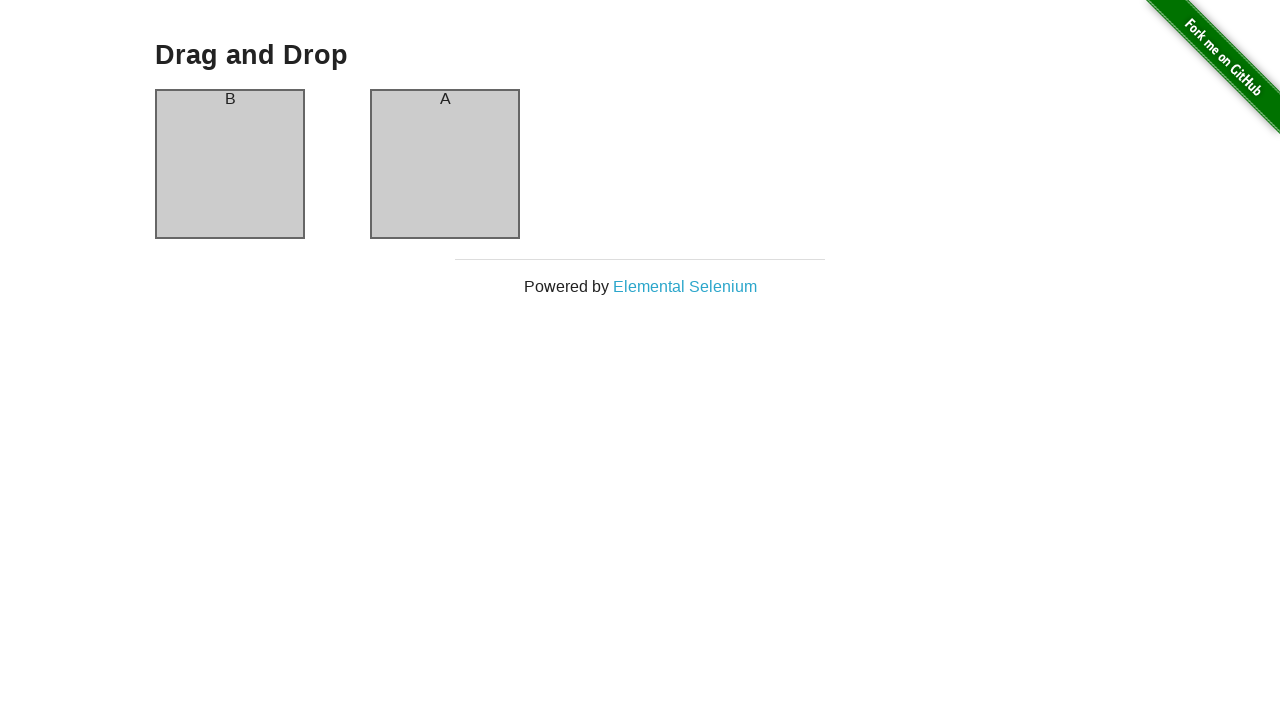